Tests mouse hover interaction by switching to an iframe and performing a mouse over action on a smiley image element

Starting URL: https://www.w3schools.com/jsref/tryit.asp?filename=tryjsref_onmouseover

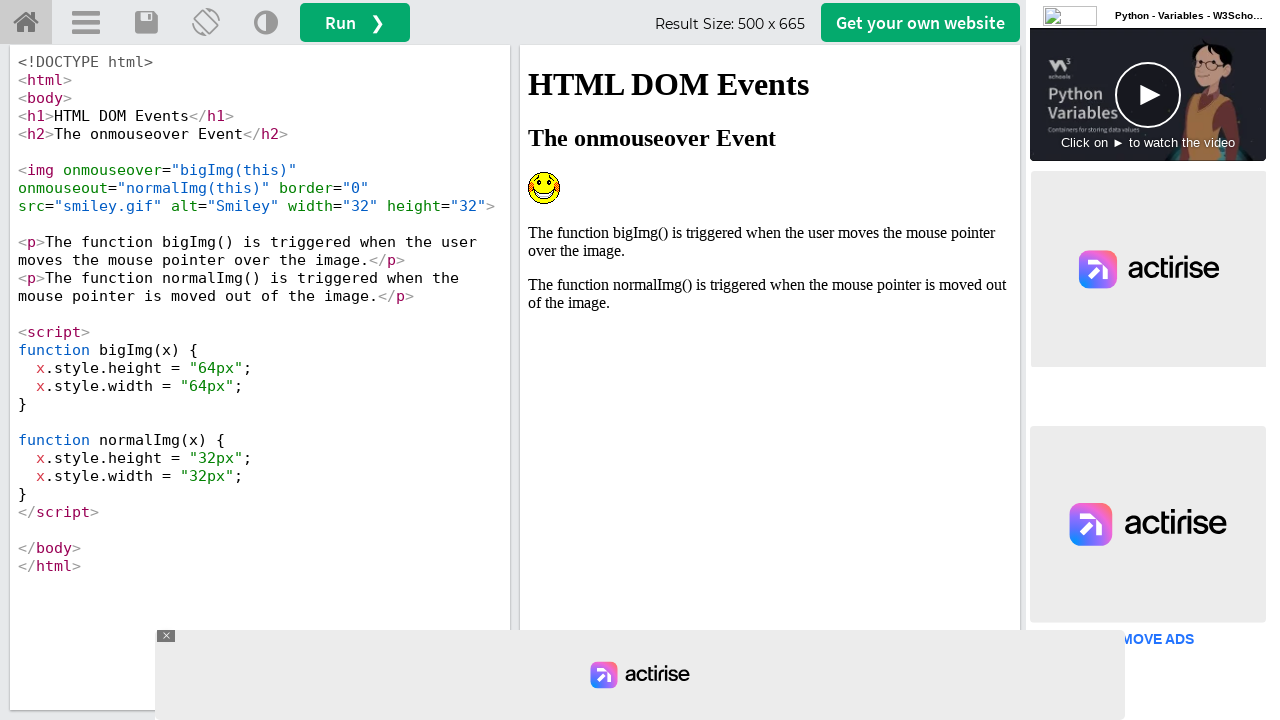

Located iframe with id 'iframeResult'
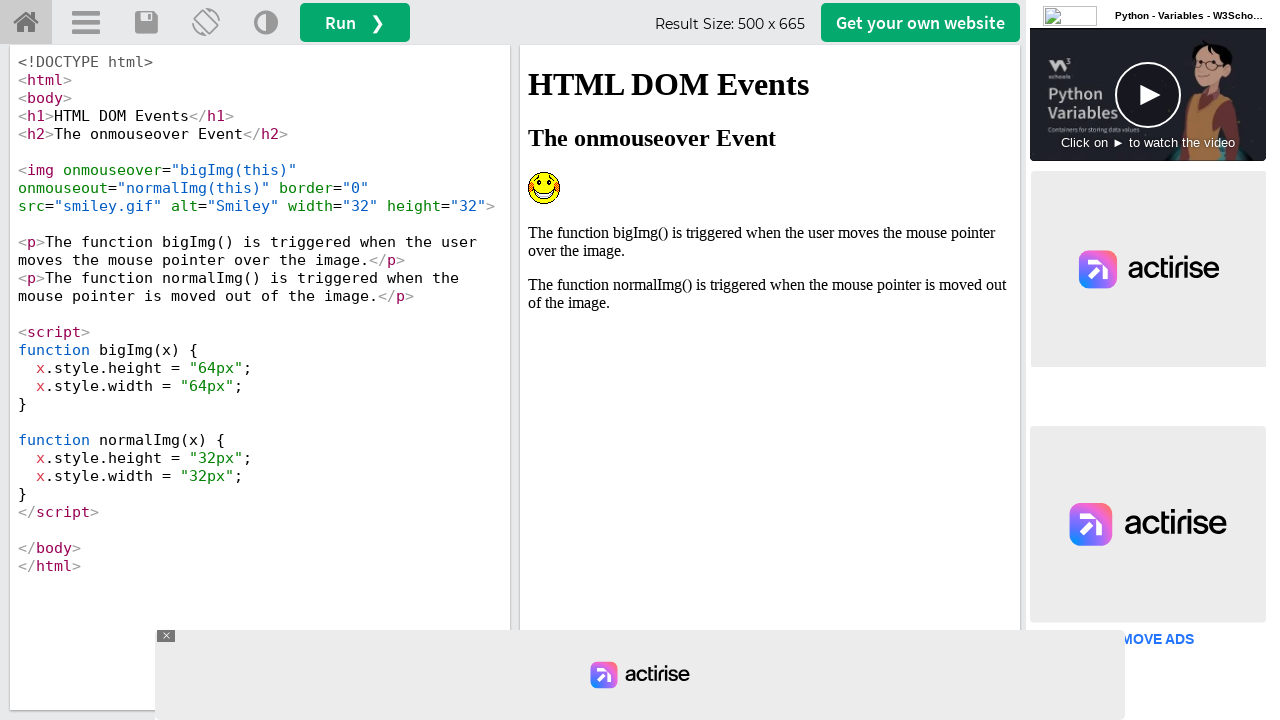

Performed mouse hover action on smiley image element at (544, 188) on #iframeResult >> internal:control=enter-frame >> xpath=//img[@alt='Smiley']
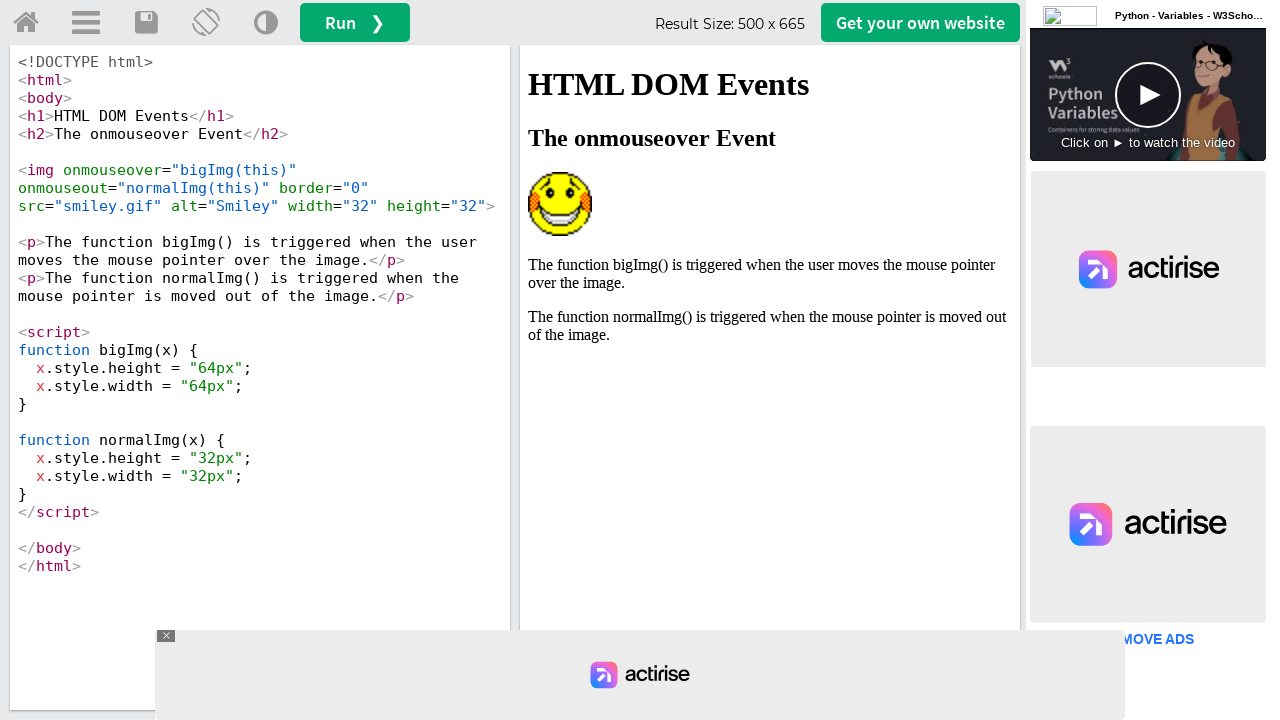

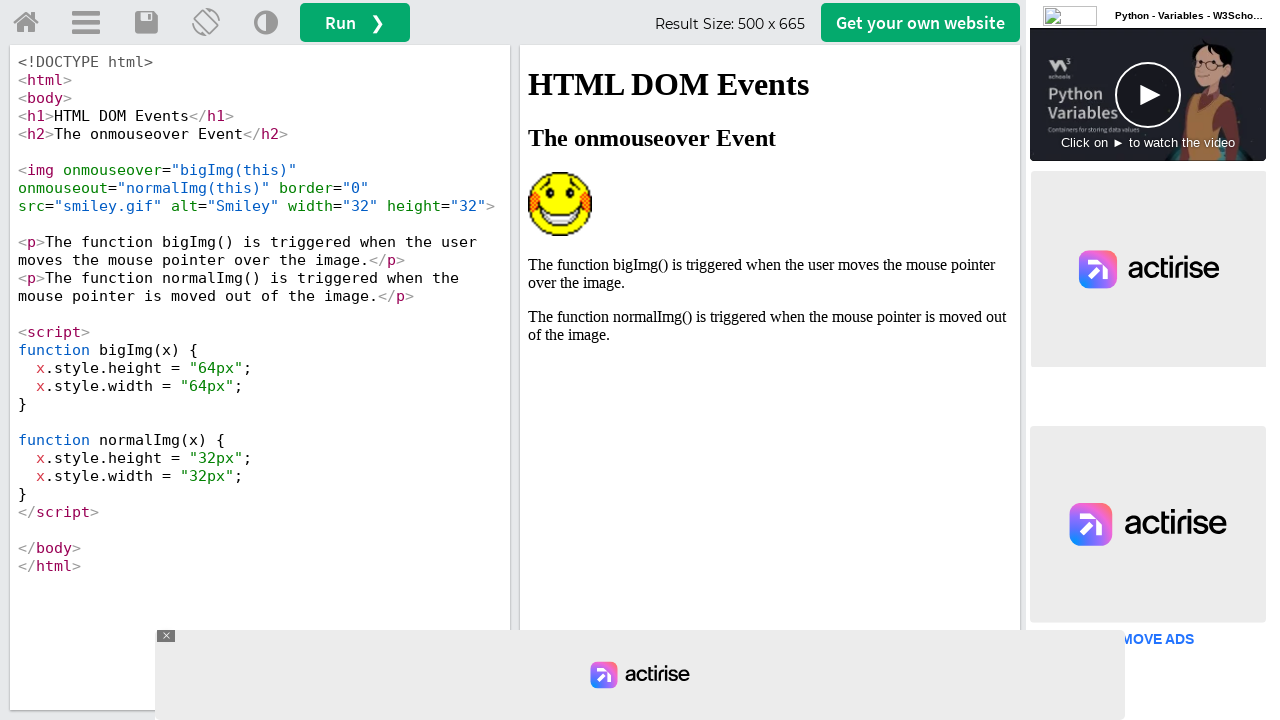